Opens the OrangeHRM demo website and maximizes the browser window to verify the page loads successfully.

Starting URL: https://opensource-demo.orangehrmlive.com/

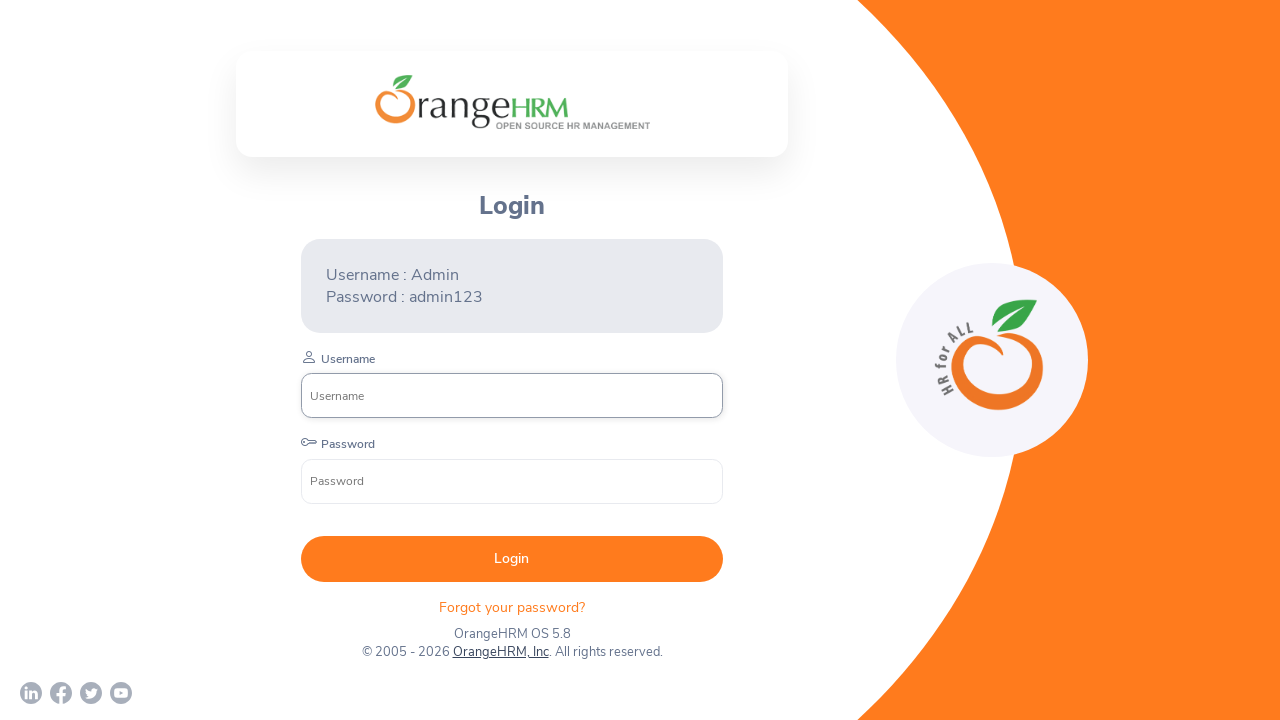

Navigated to OrangeHRM demo website
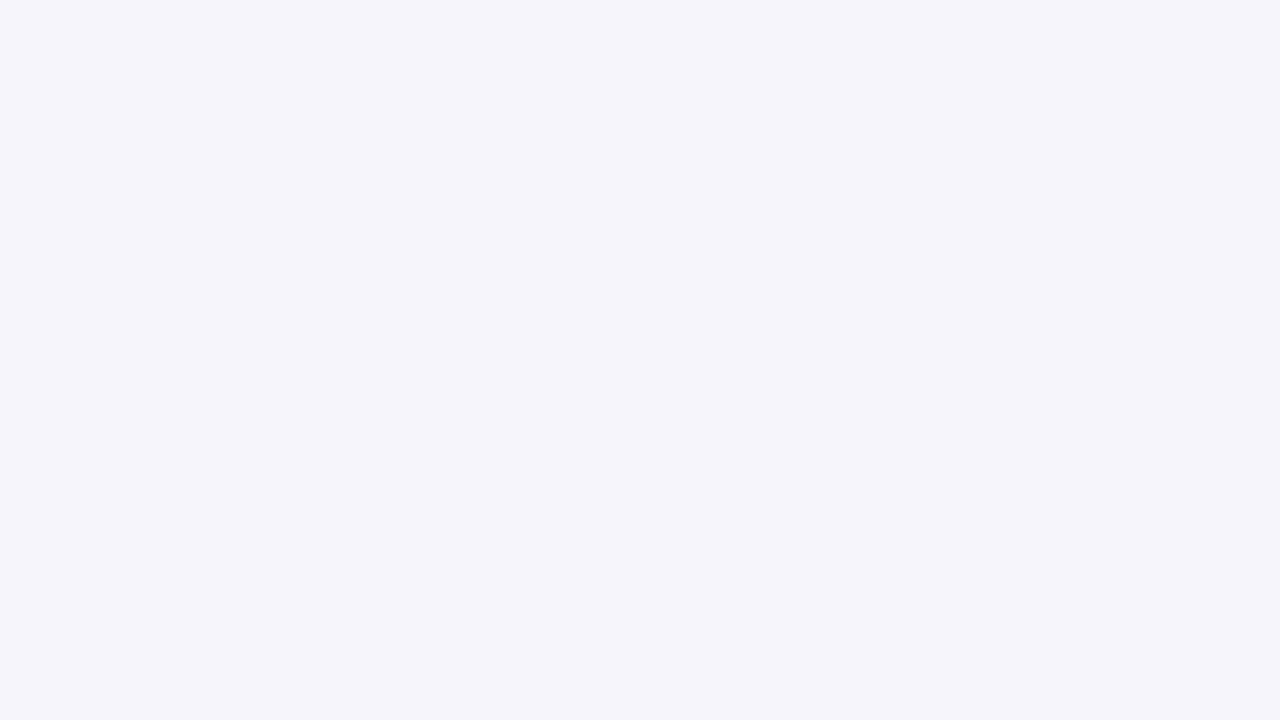

Maximized browser window to 1920x1080
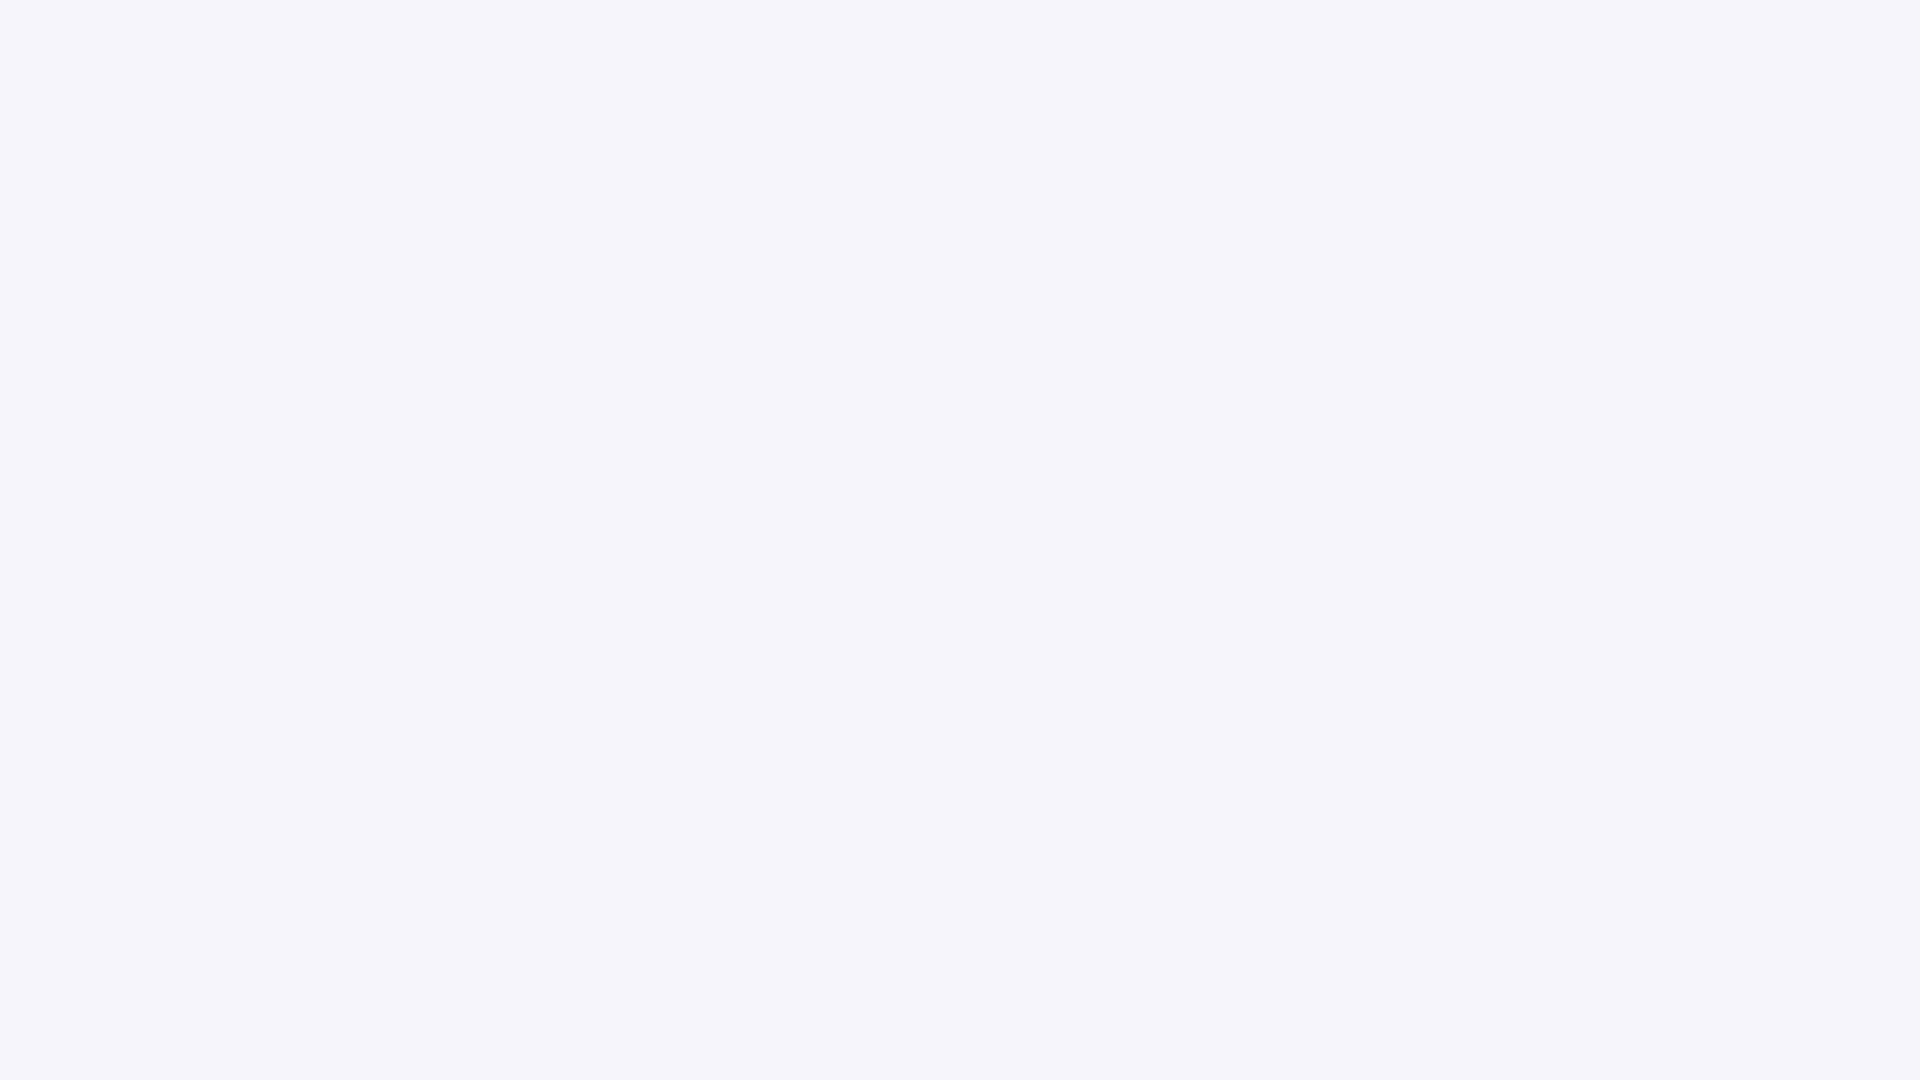

Page fully loaded and network idle
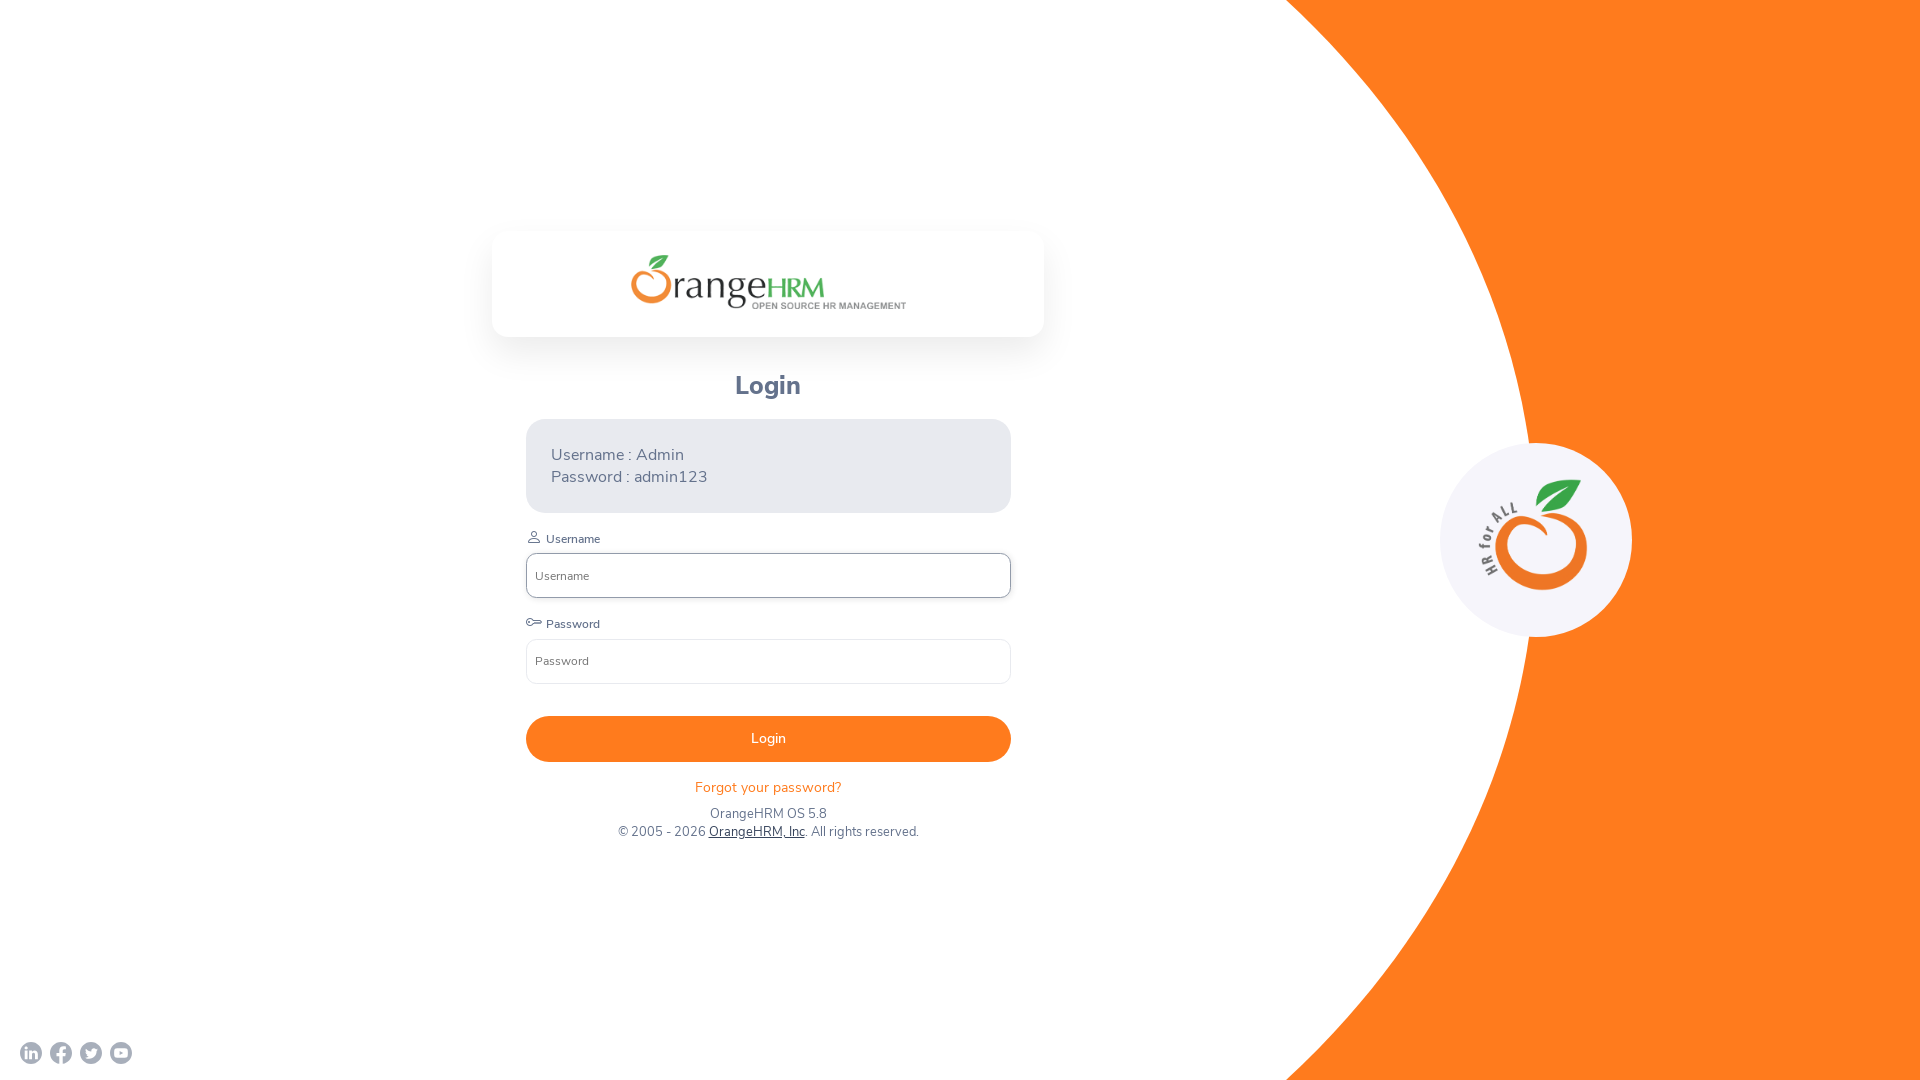

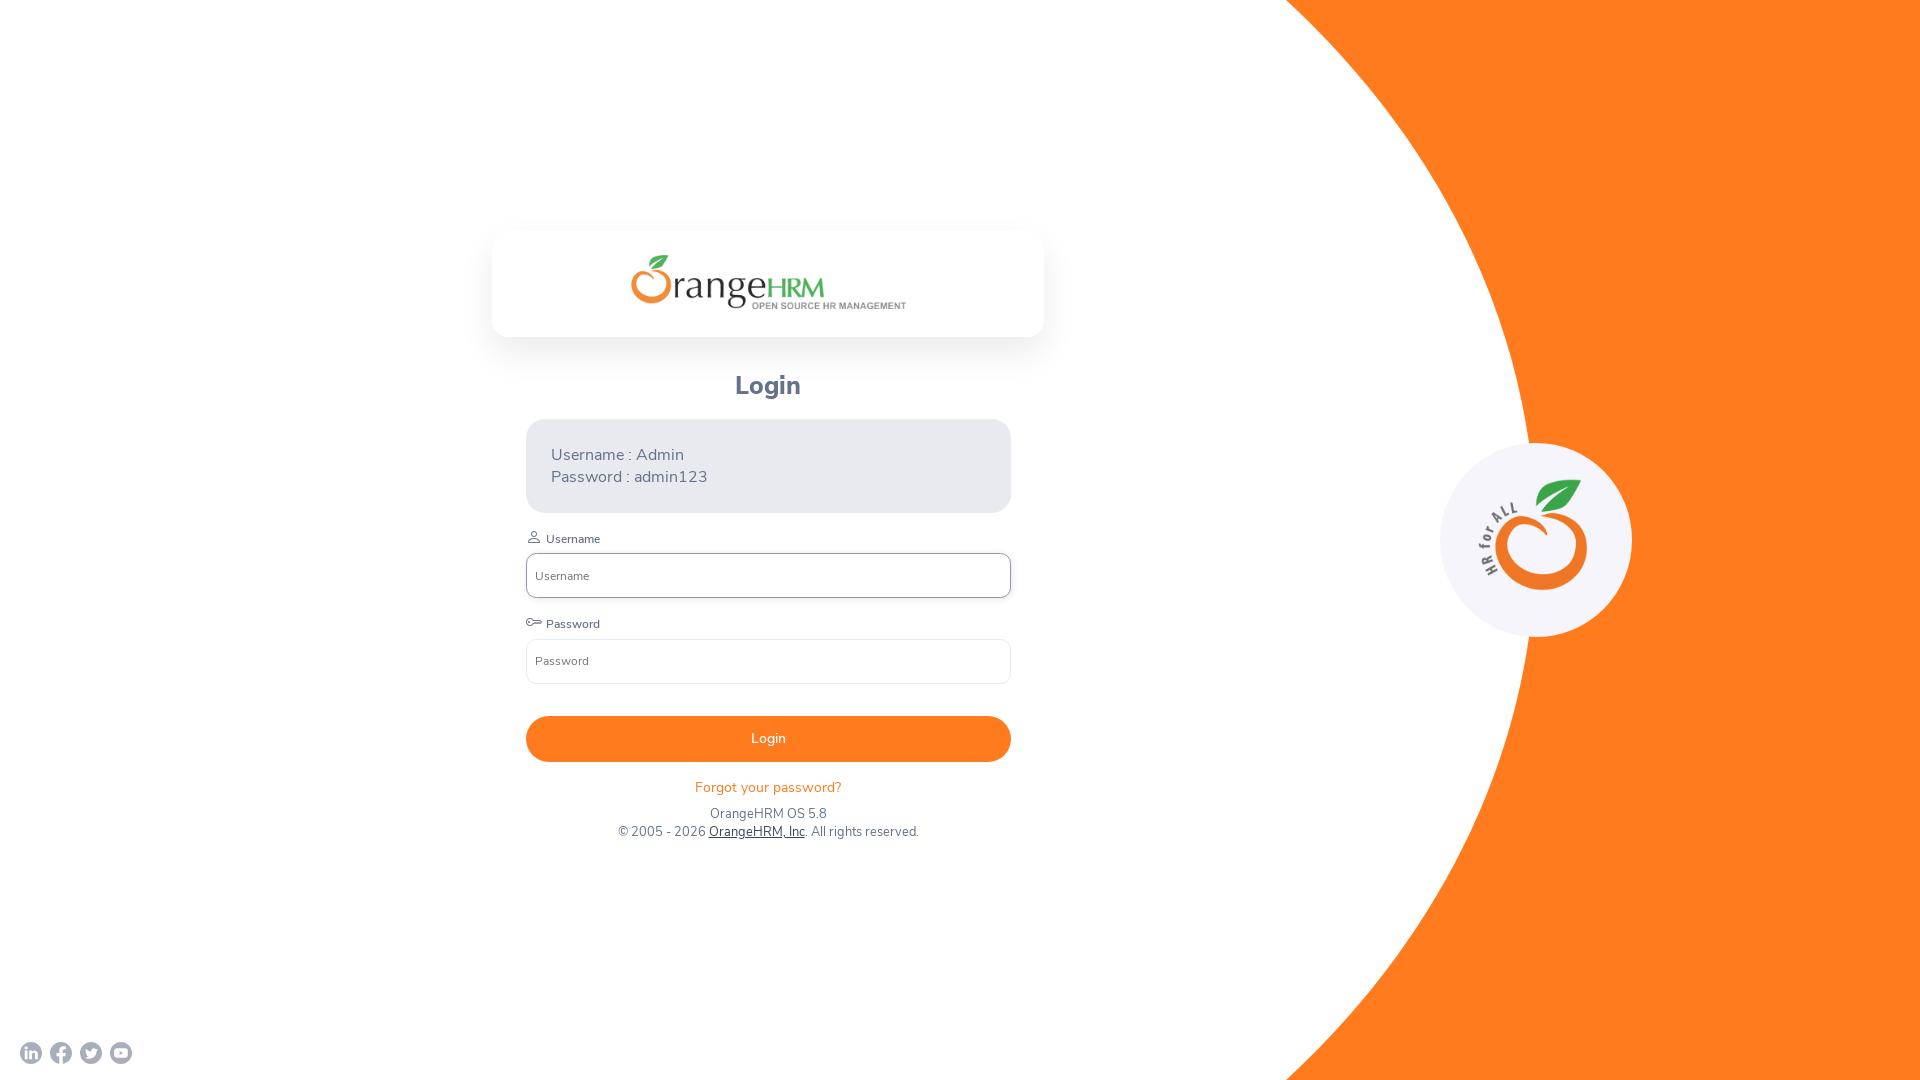